Tests a loading images page by waiting for the loading indicator to show "Done!" and then verifying that an award image element has loaded with a valid src attribute

Starting URL: https://bonigarcia.dev/selenium-webdriver-java/loading-images.html

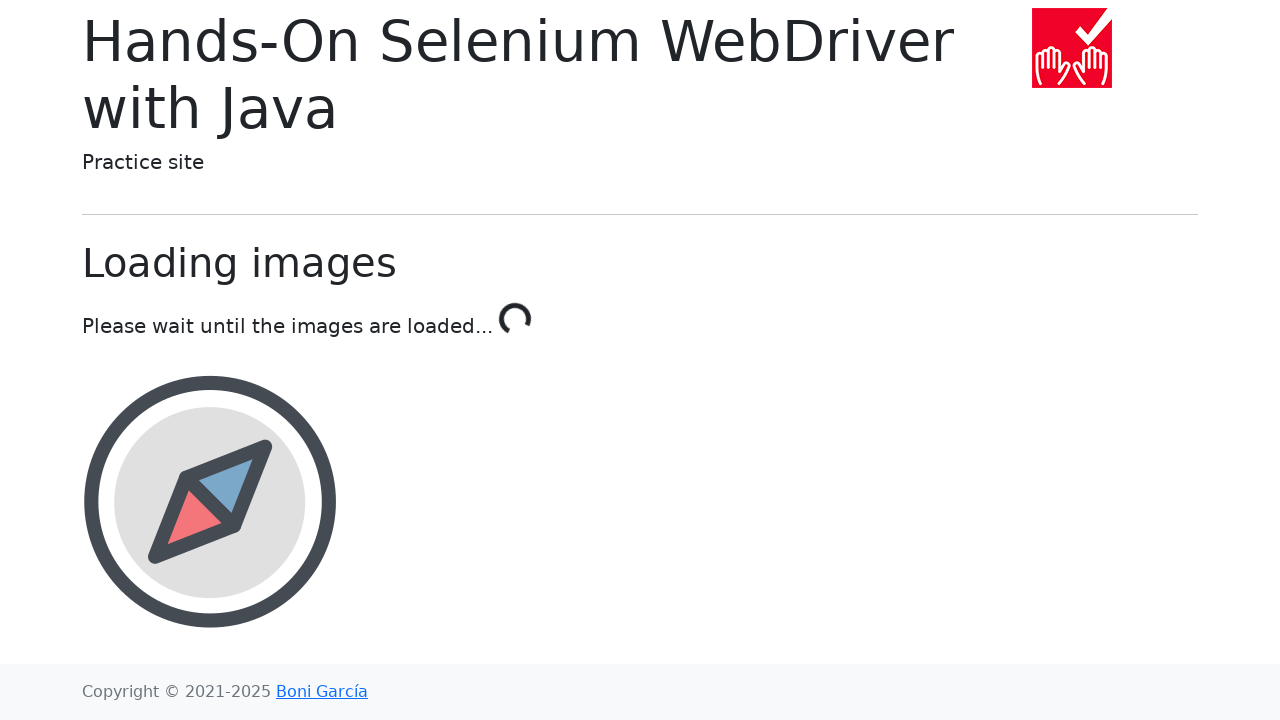

Navigated to loading images test page
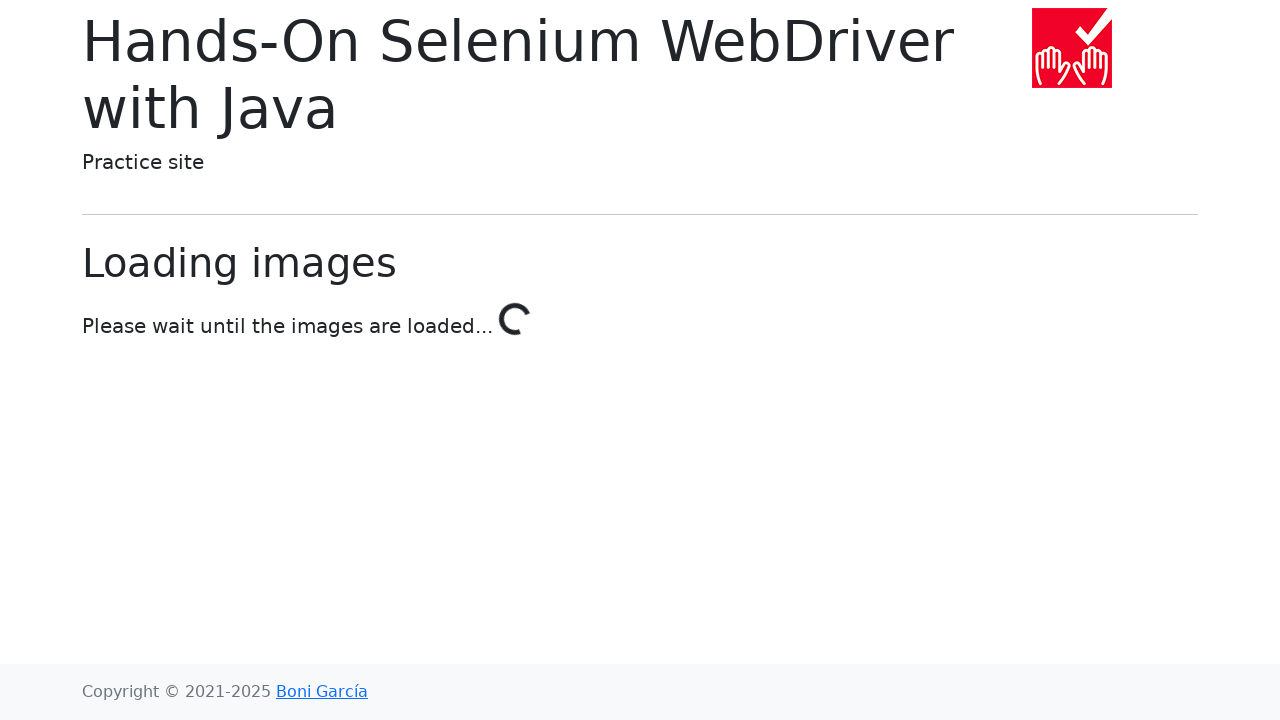

Waited for loading indicator to show 'Done!'
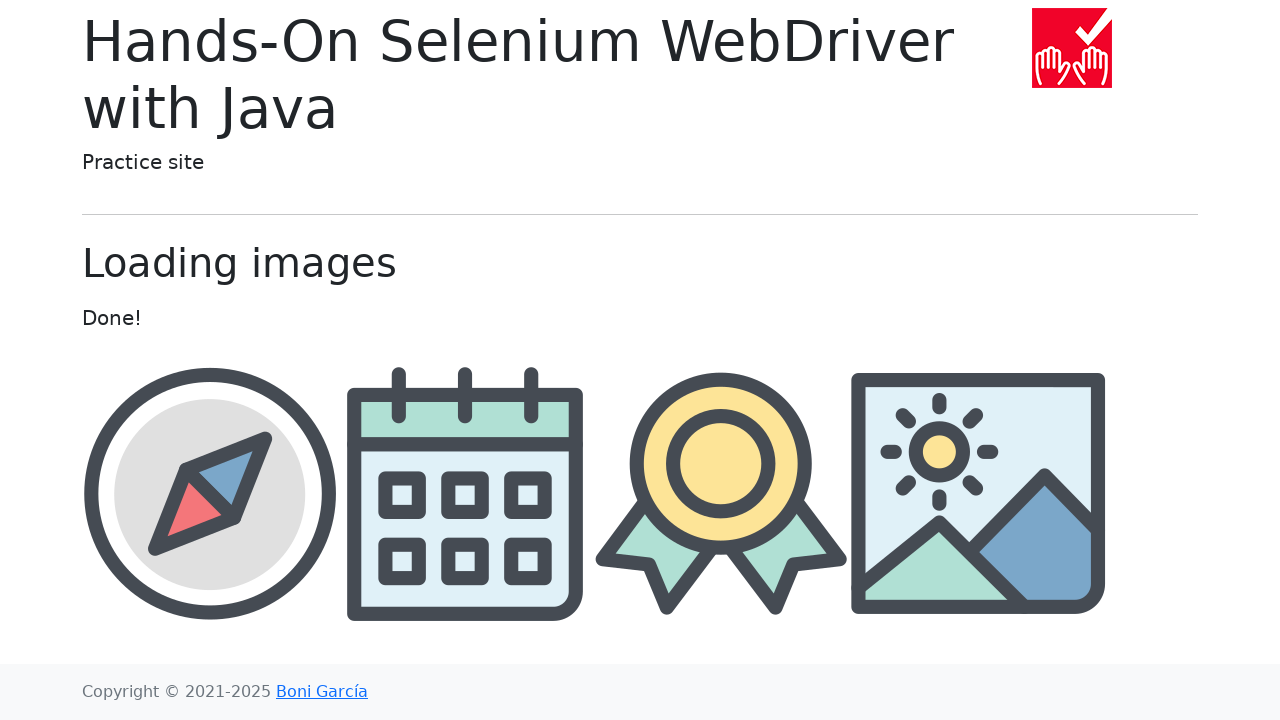

Retrieved award image src attribute: img/award.png
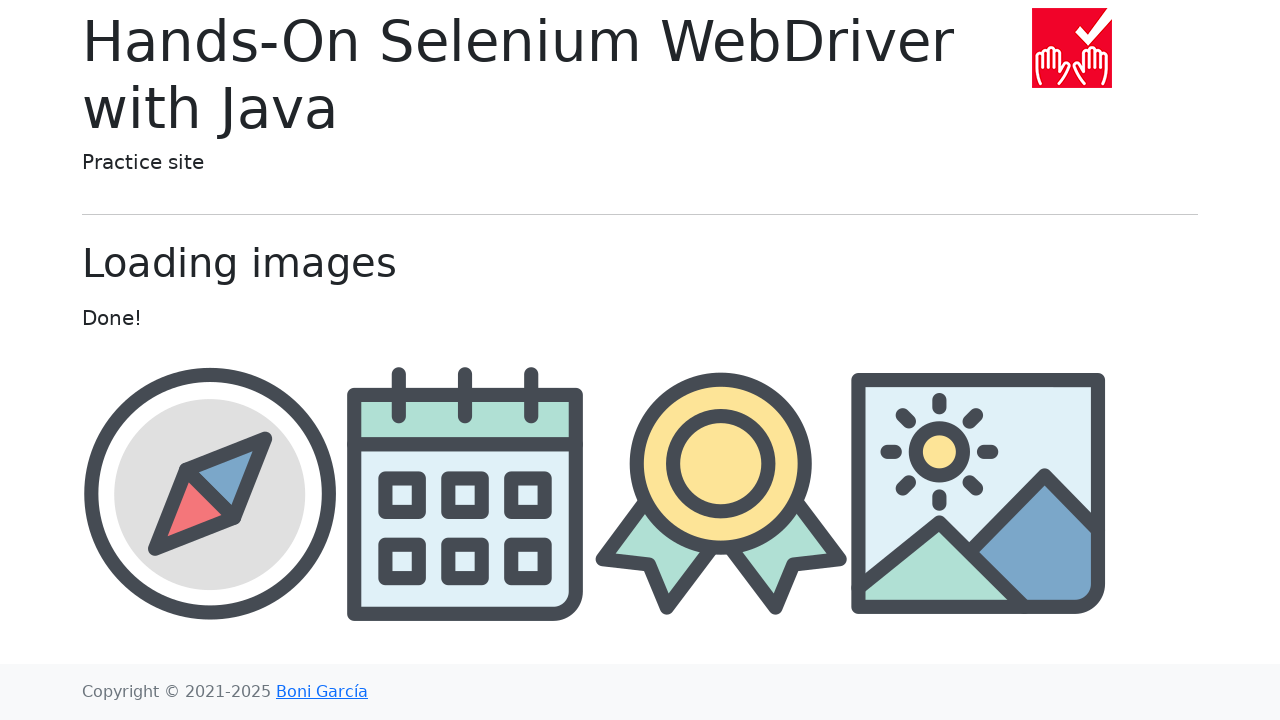

Verified award image has valid src attribute
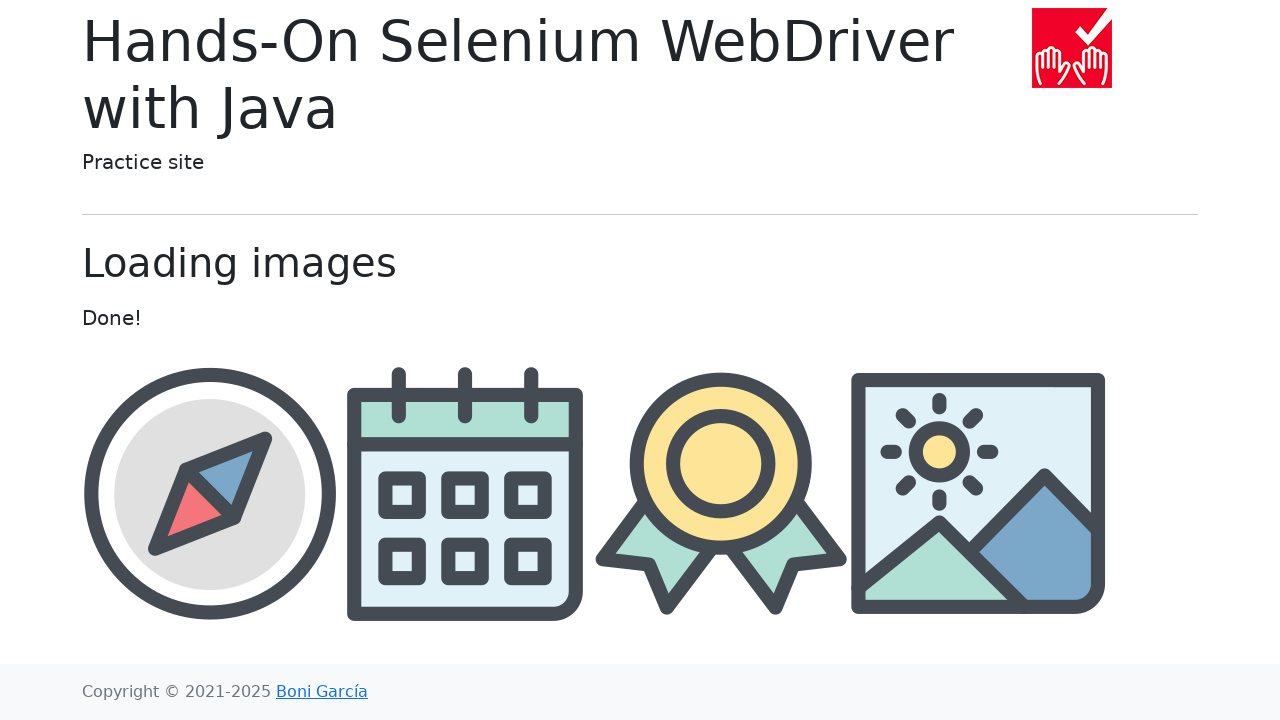

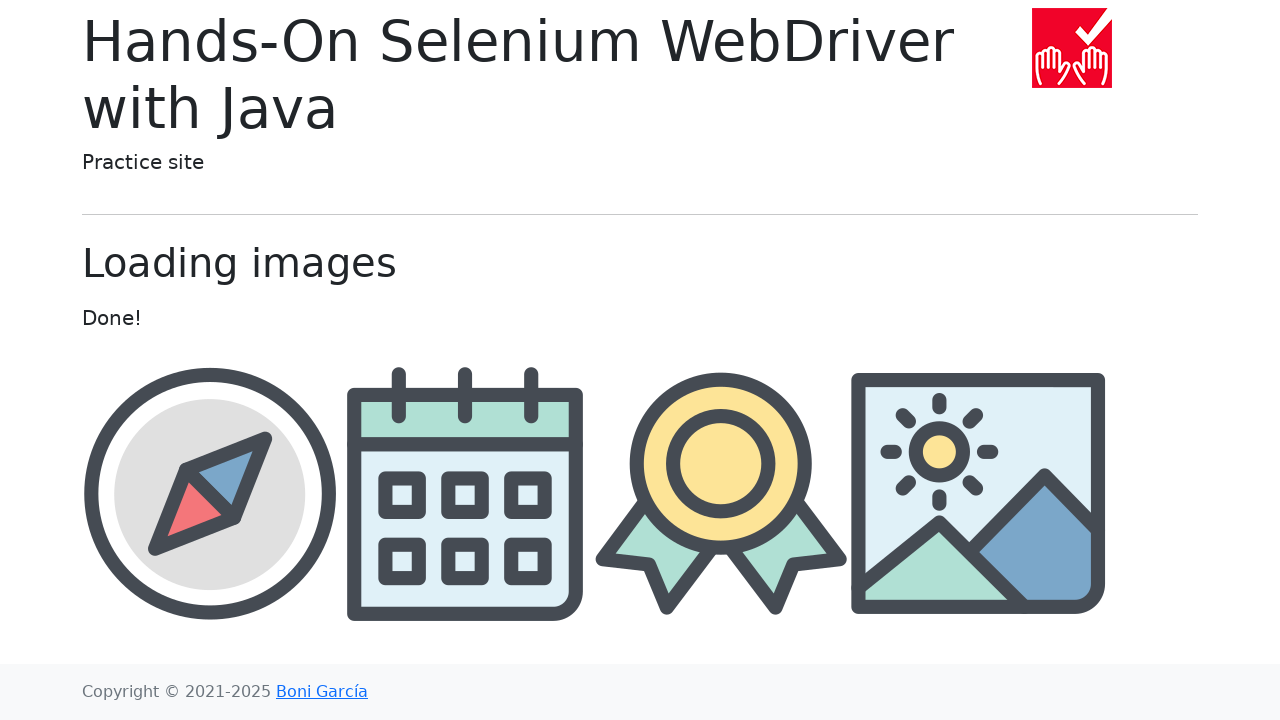